Tests checkbox functionality by checking and unchecking all three checkboxes

Starting URL: https://rahulshettyacademy.com/AutomationPractice/

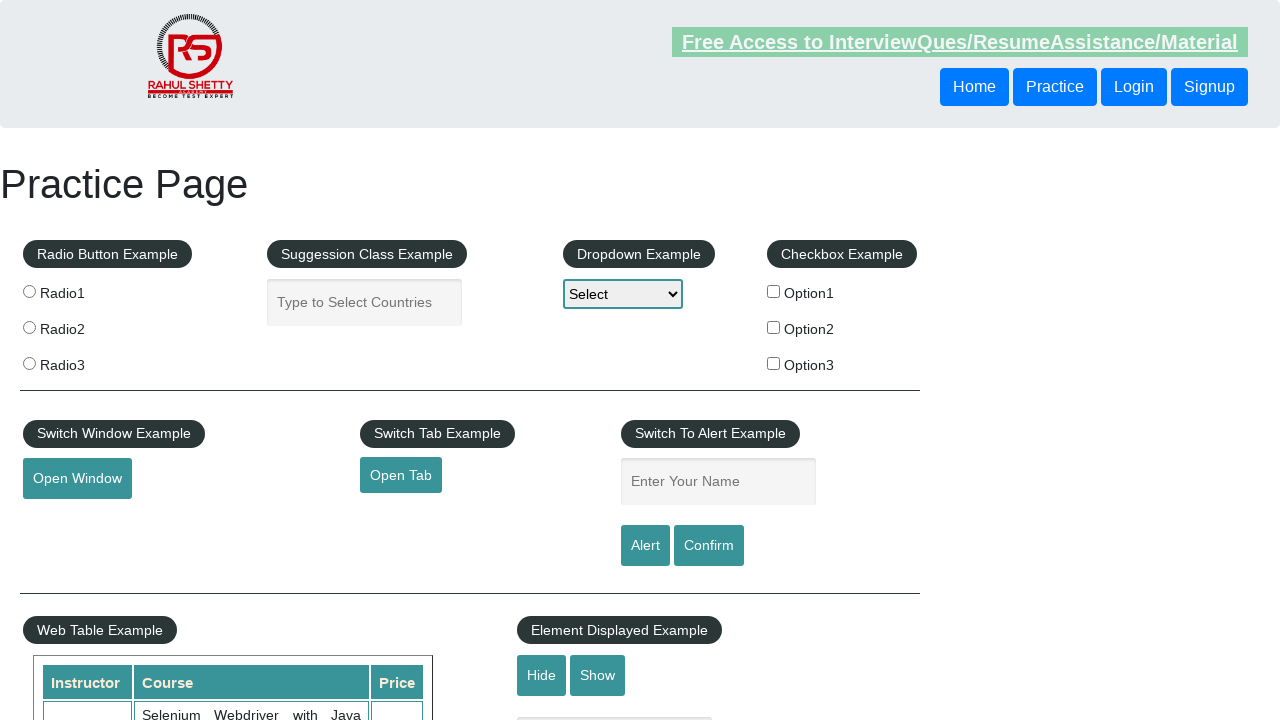

Checked first checkbox (checkBoxOption1) at (774, 291) on #checkBoxOption1
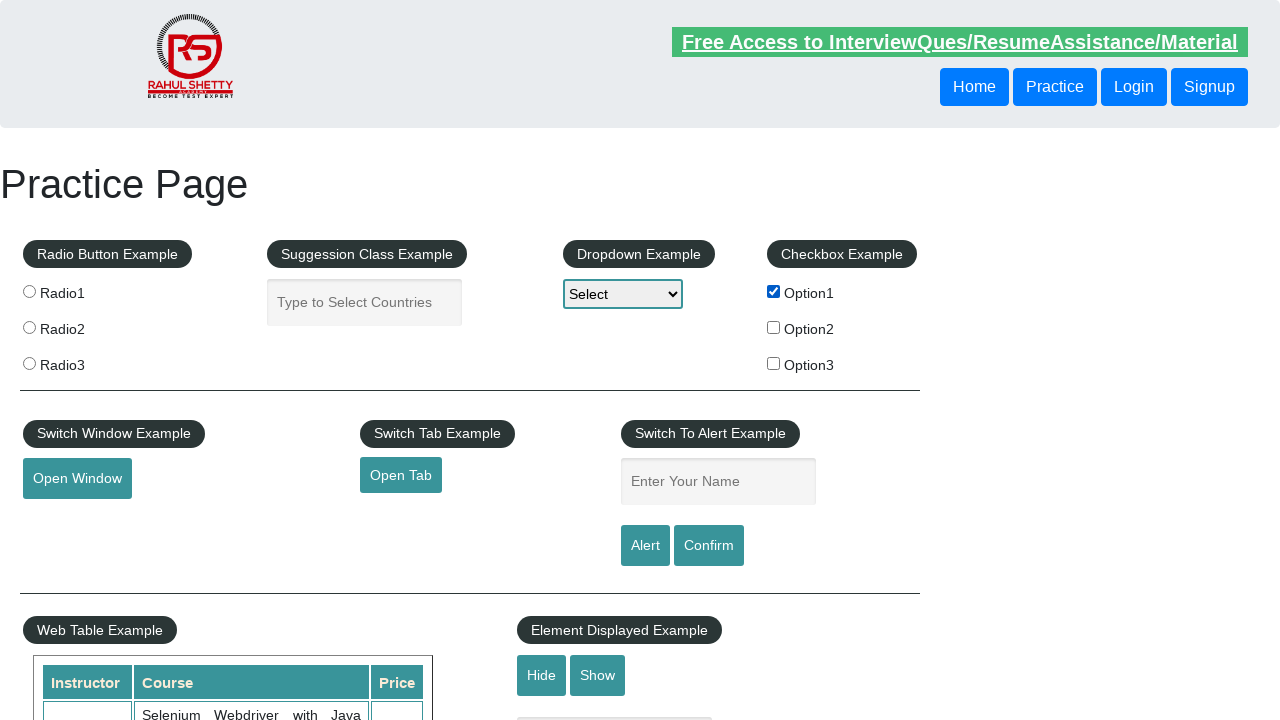

Unchecked first checkbox (checkBoxOption1) at (774, 291) on #checkBoxOption1
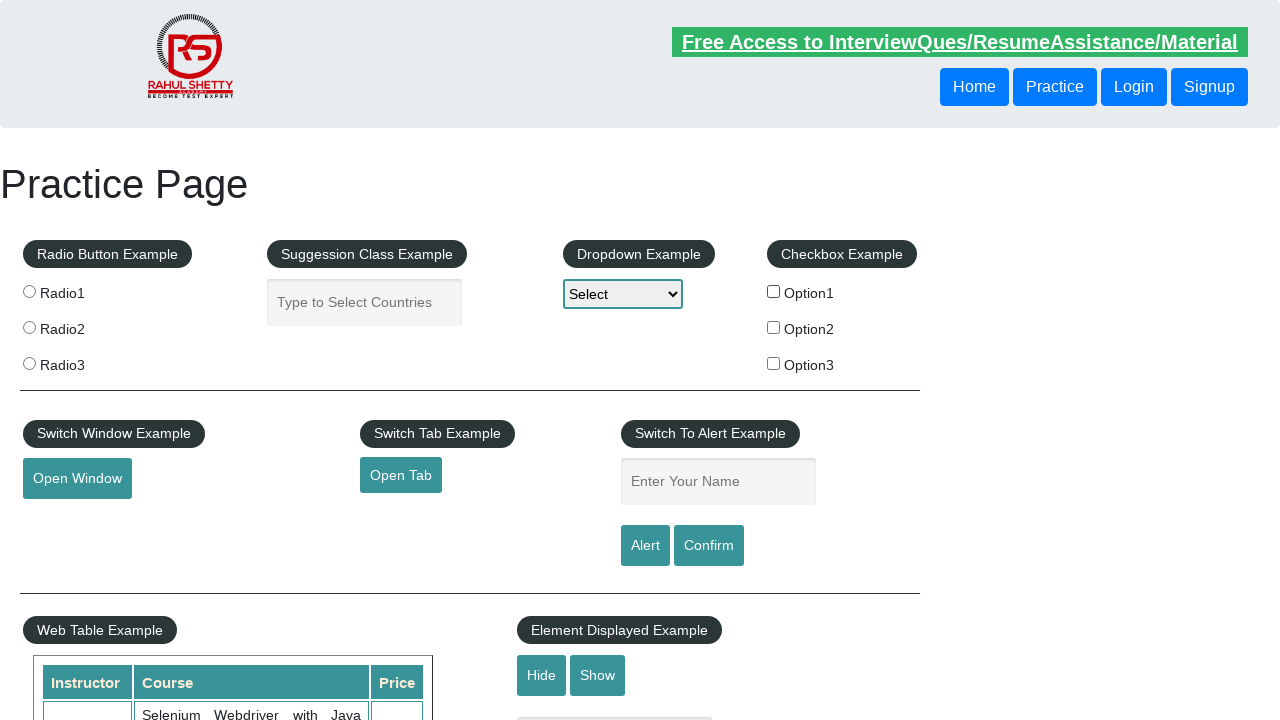

Checked second checkbox (checkBoxOption2) at (774, 327) on #checkBoxOption2
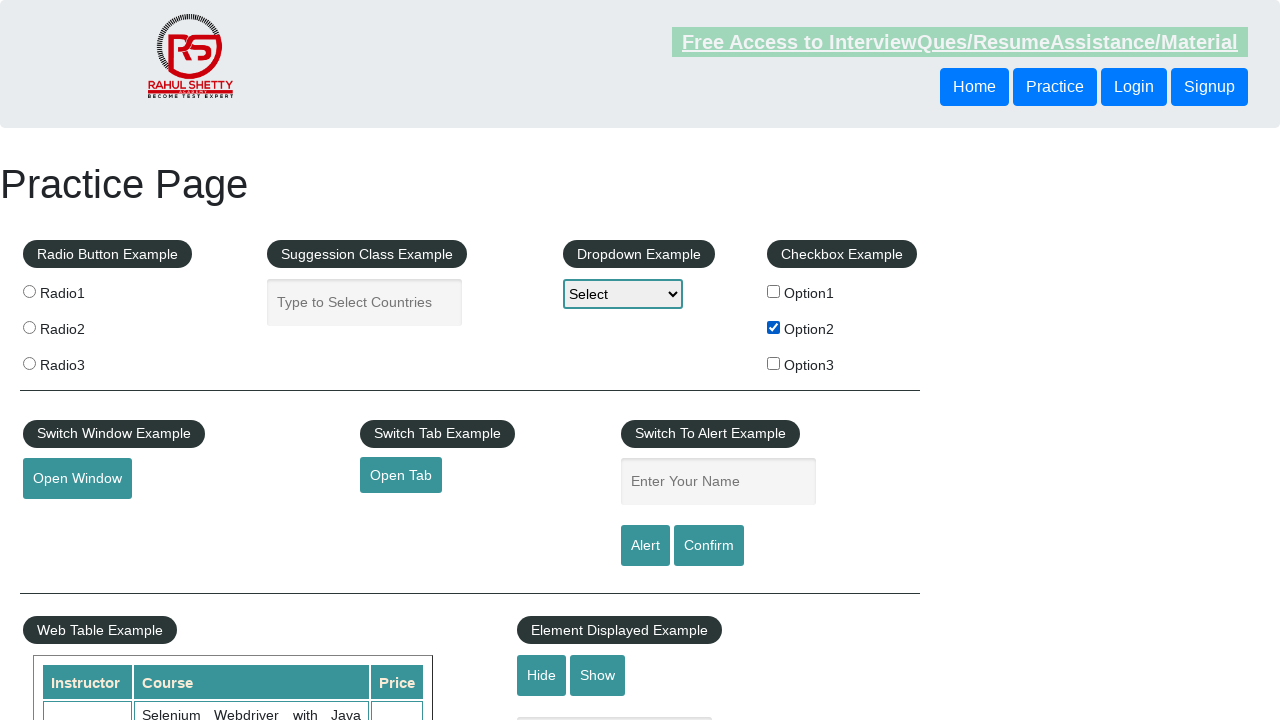

Unchecked second checkbox (checkBoxOption2) at (774, 327) on #checkBoxOption2
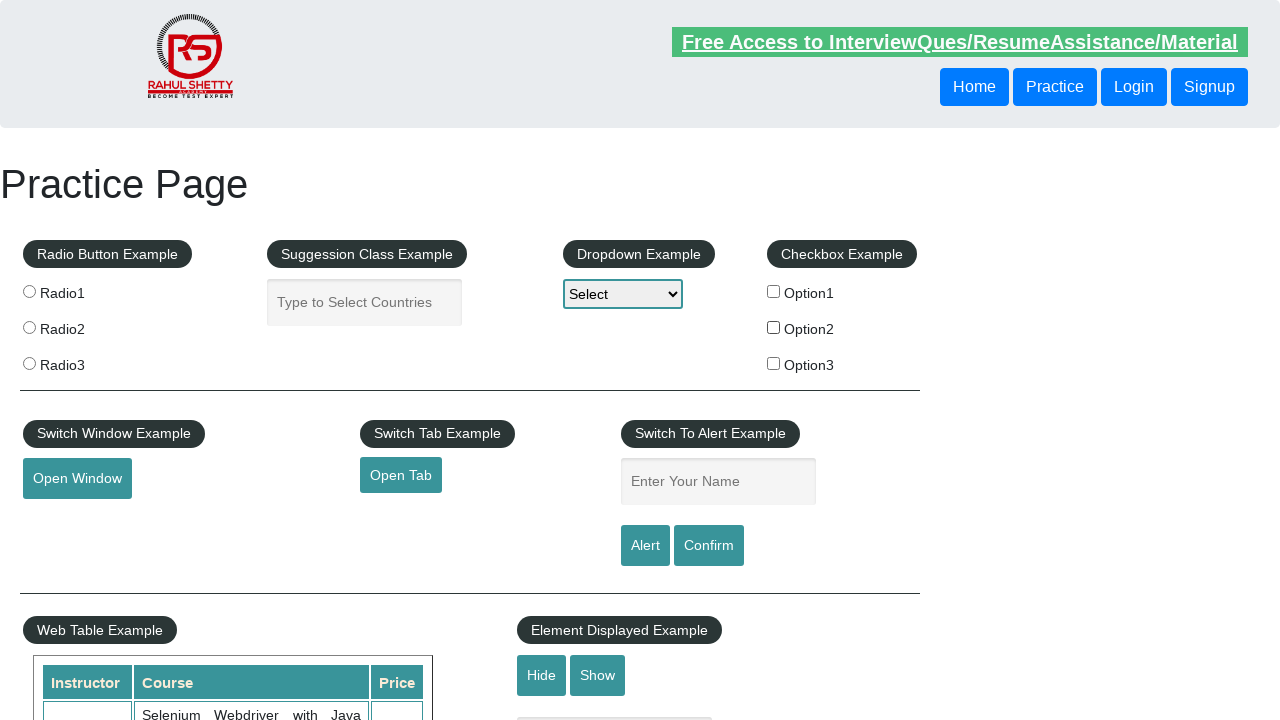

Checked third checkbox (checkBoxOption3) at (774, 363) on #checkBoxOption3
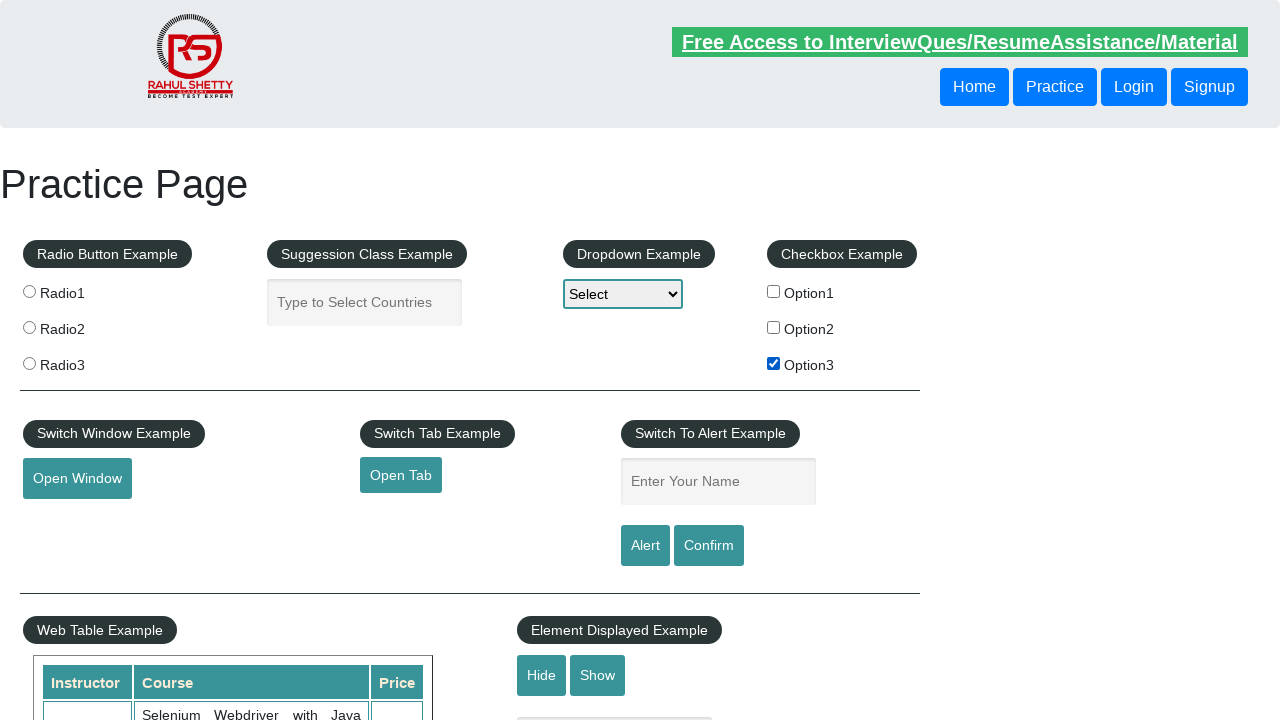

Unchecked third checkbox (checkBoxOption3) at (774, 363) on #checkBoxOption3
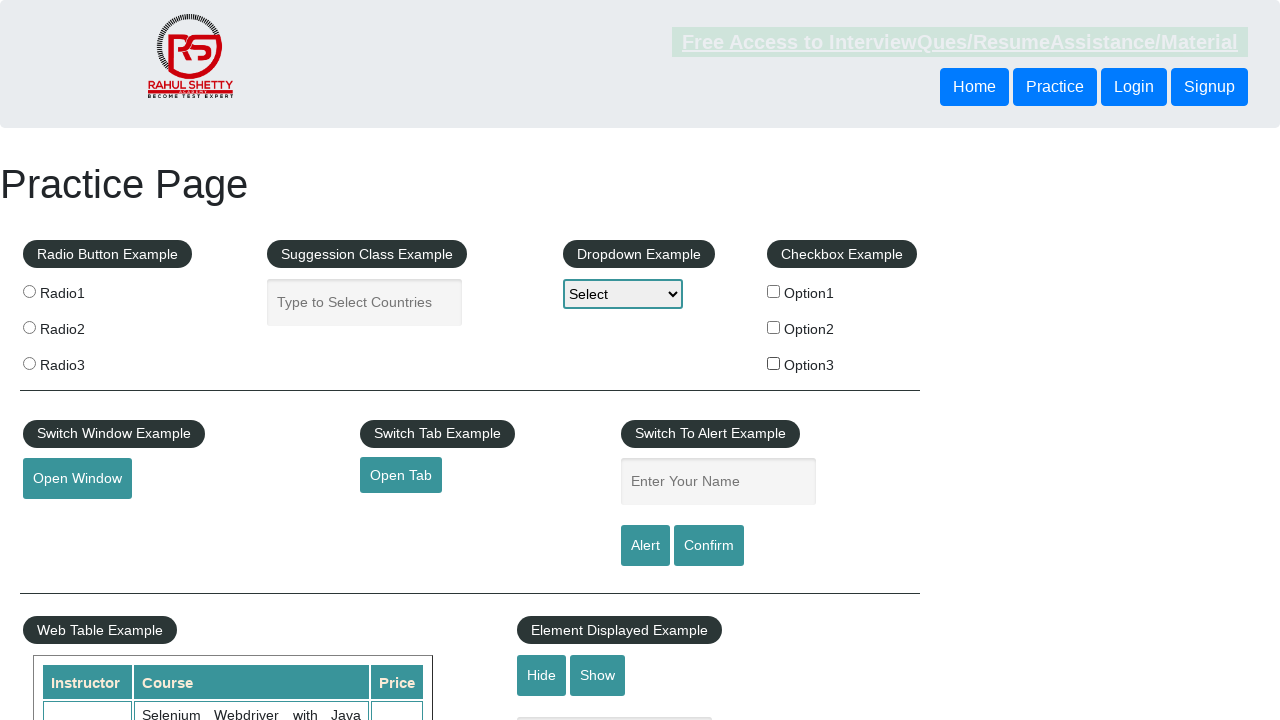

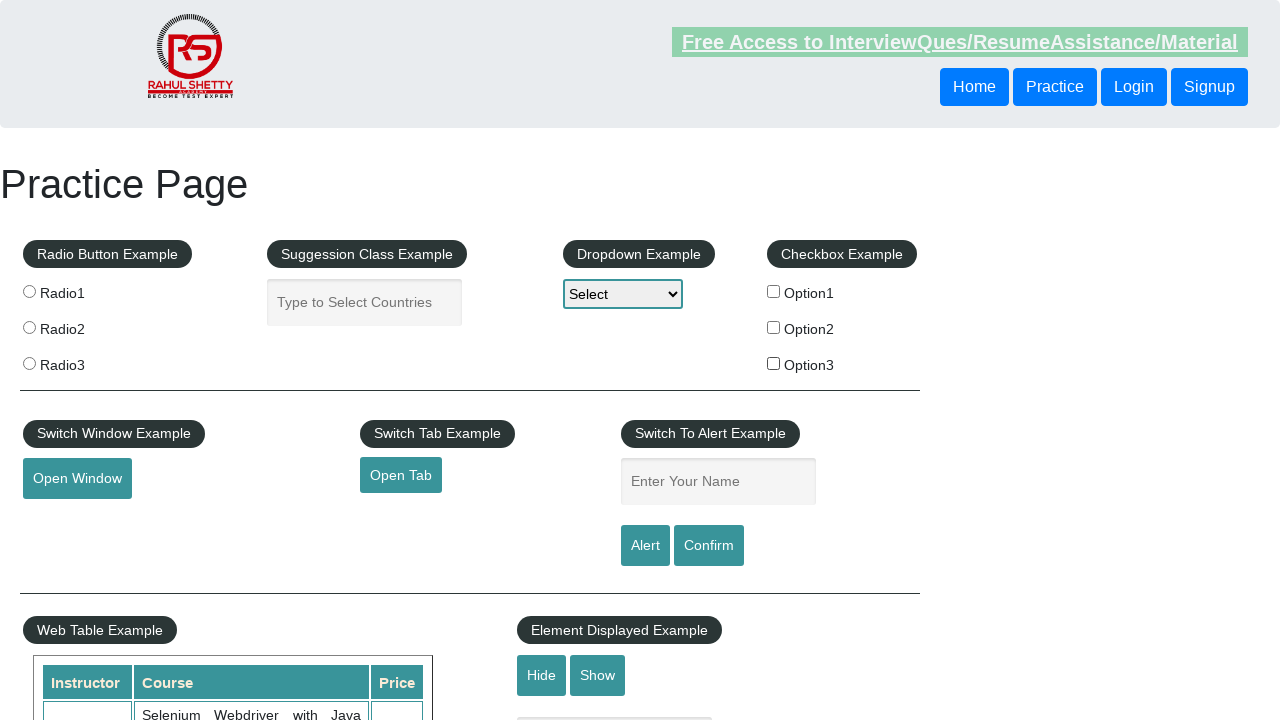